Tests UCLA Schedule of Classes page by selecting a major from the dropdown menu, clicking the search button, and expanding the class results view.

Starting URL: https://sa.ucla.edu/ro/public/soc

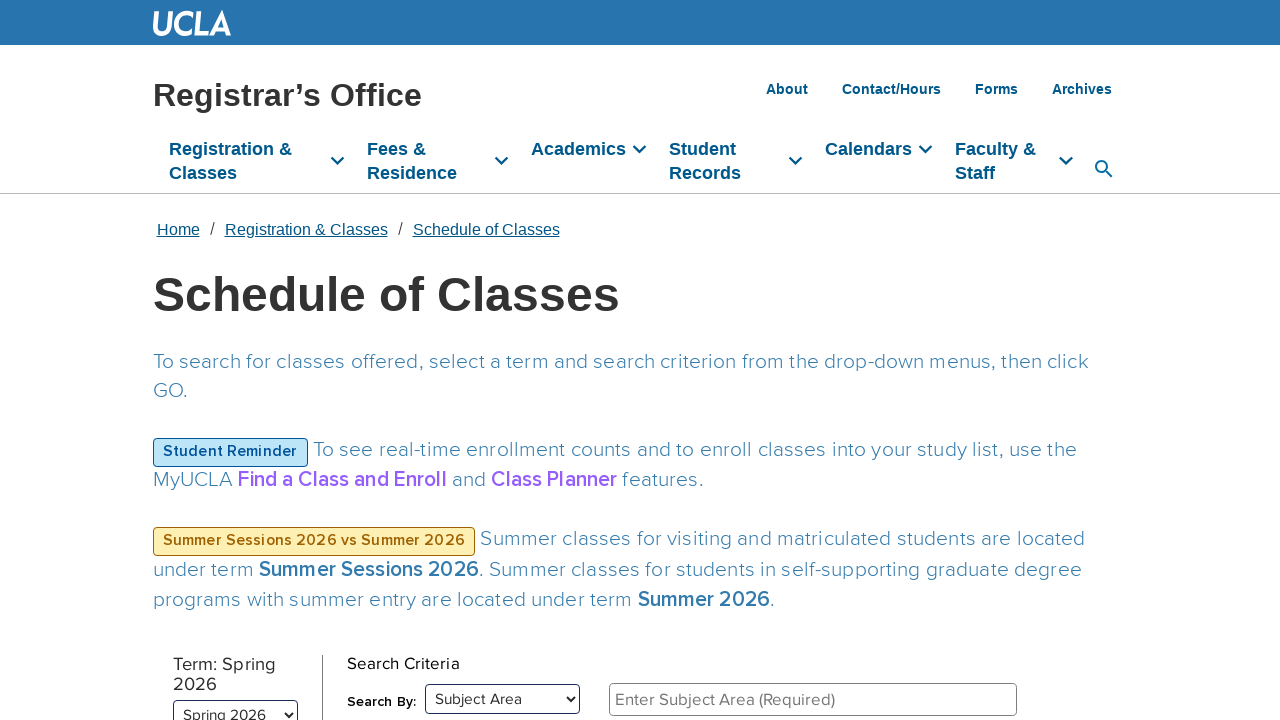

Clicked on subject area dropdown menu at (822, 698) on #select_filter_subject
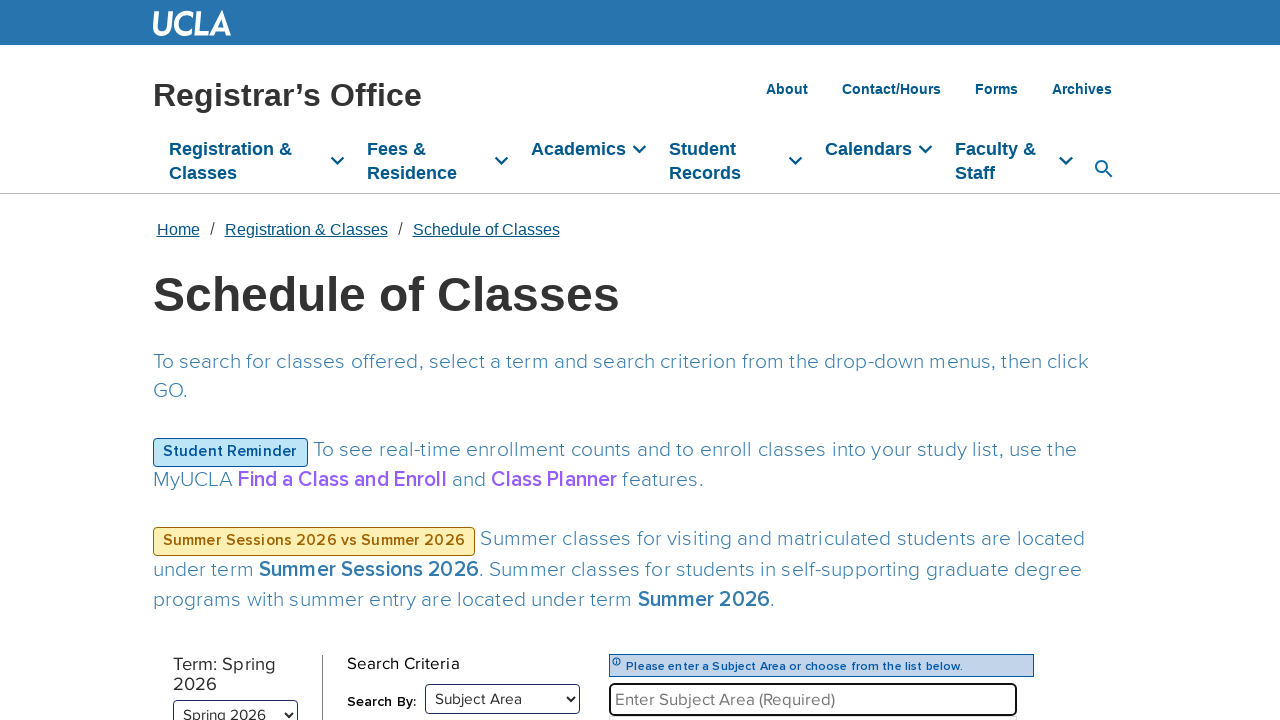

Waited for dropdown menu to appear
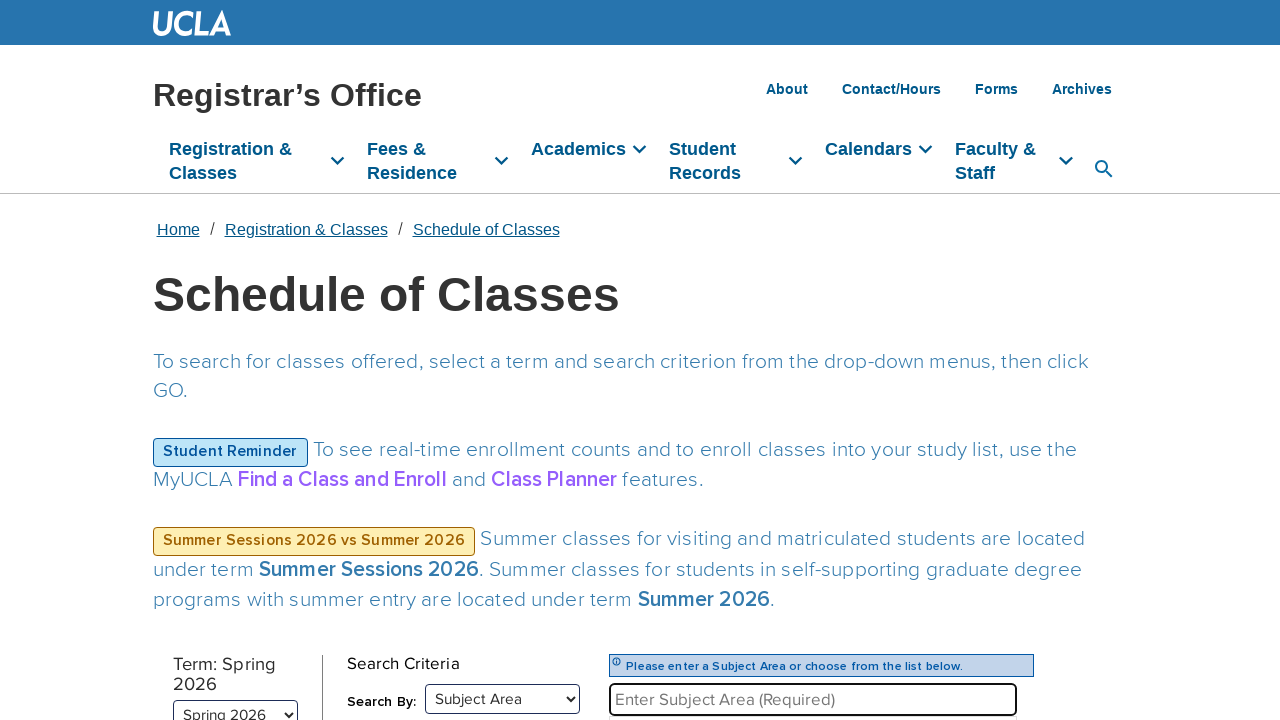

Selected 'African American Studies' from dropdown at (813, 361) on text=African American Studies
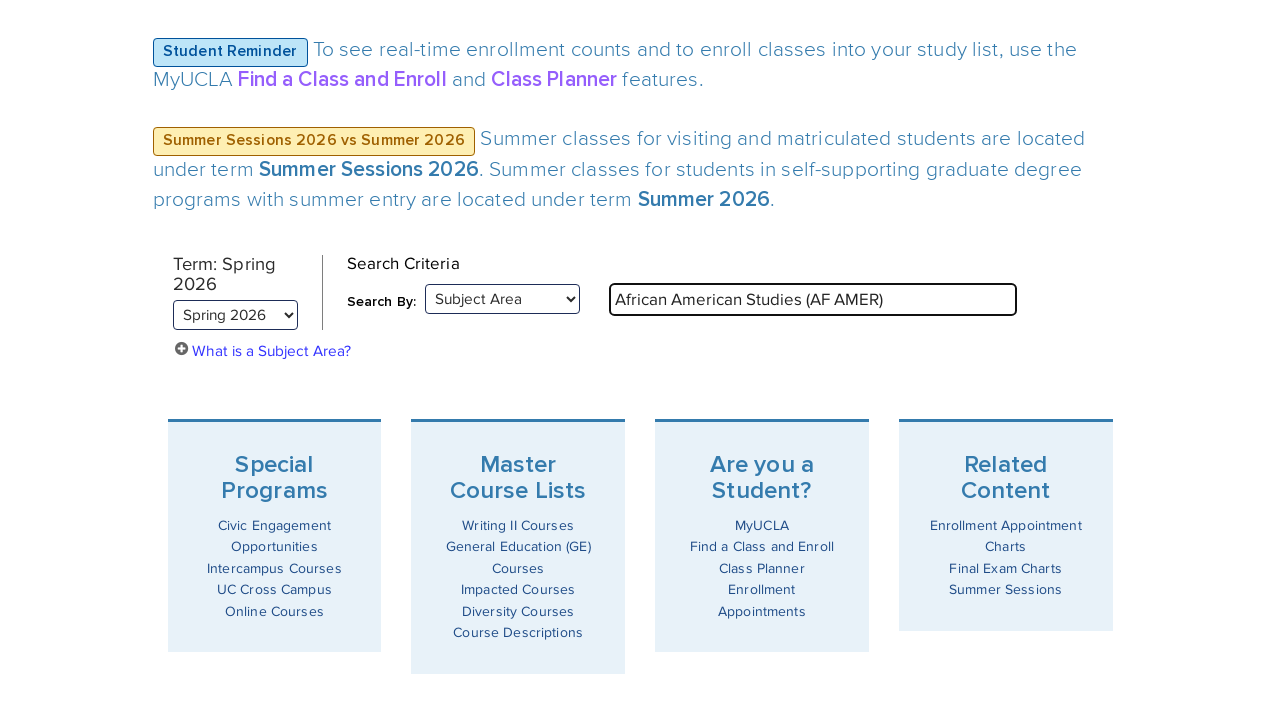

Waited for selection to be processed
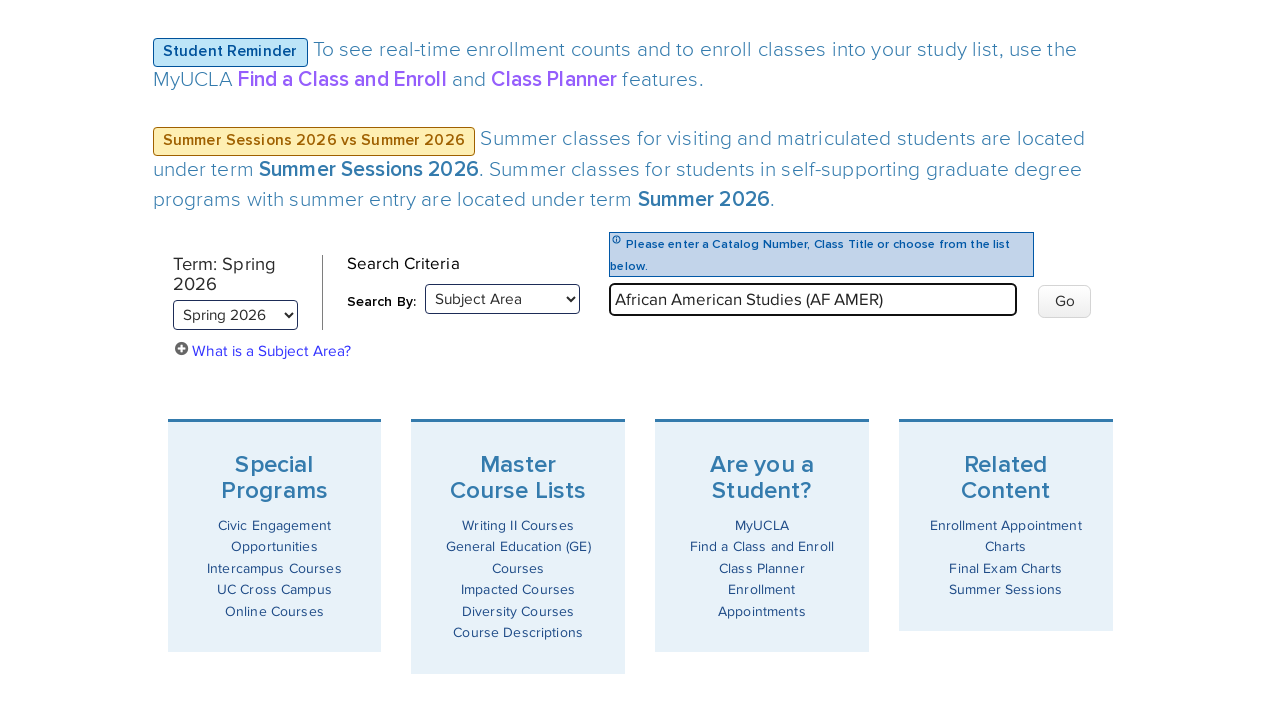

Clicked the Go button to search for African American Studies classes at (1065, 302) on #btn_go
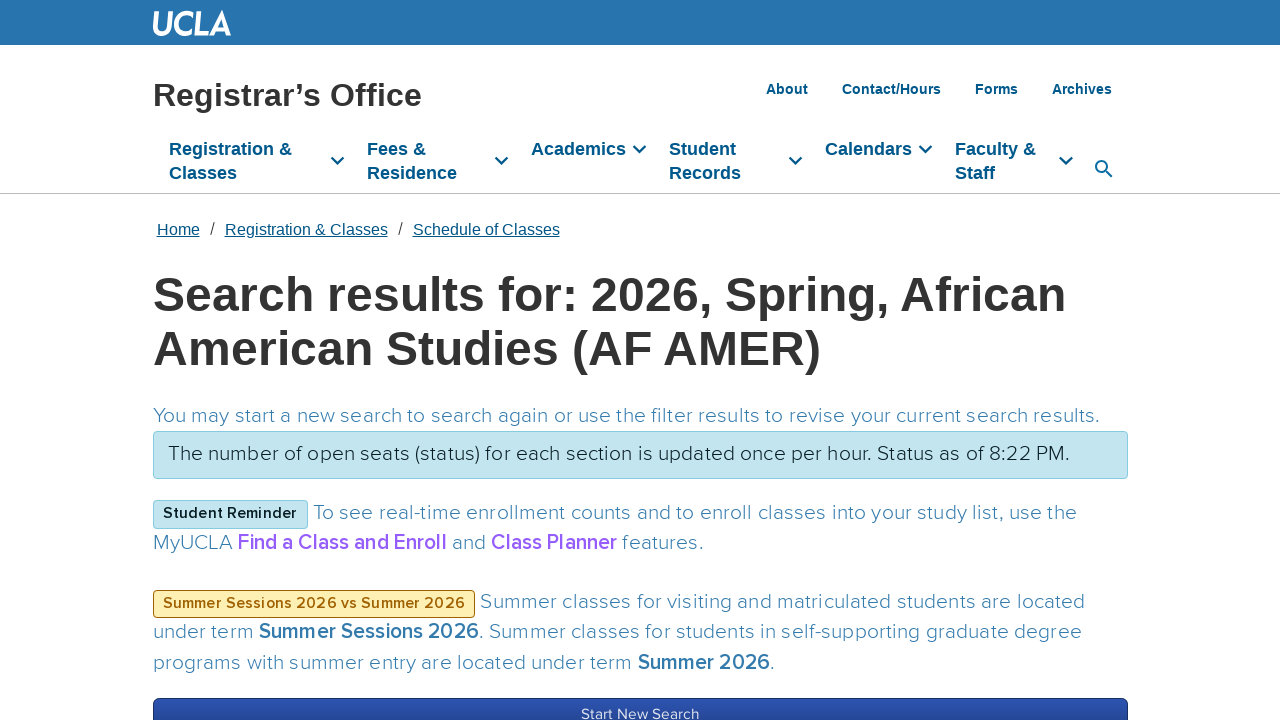

Waited for search to complete
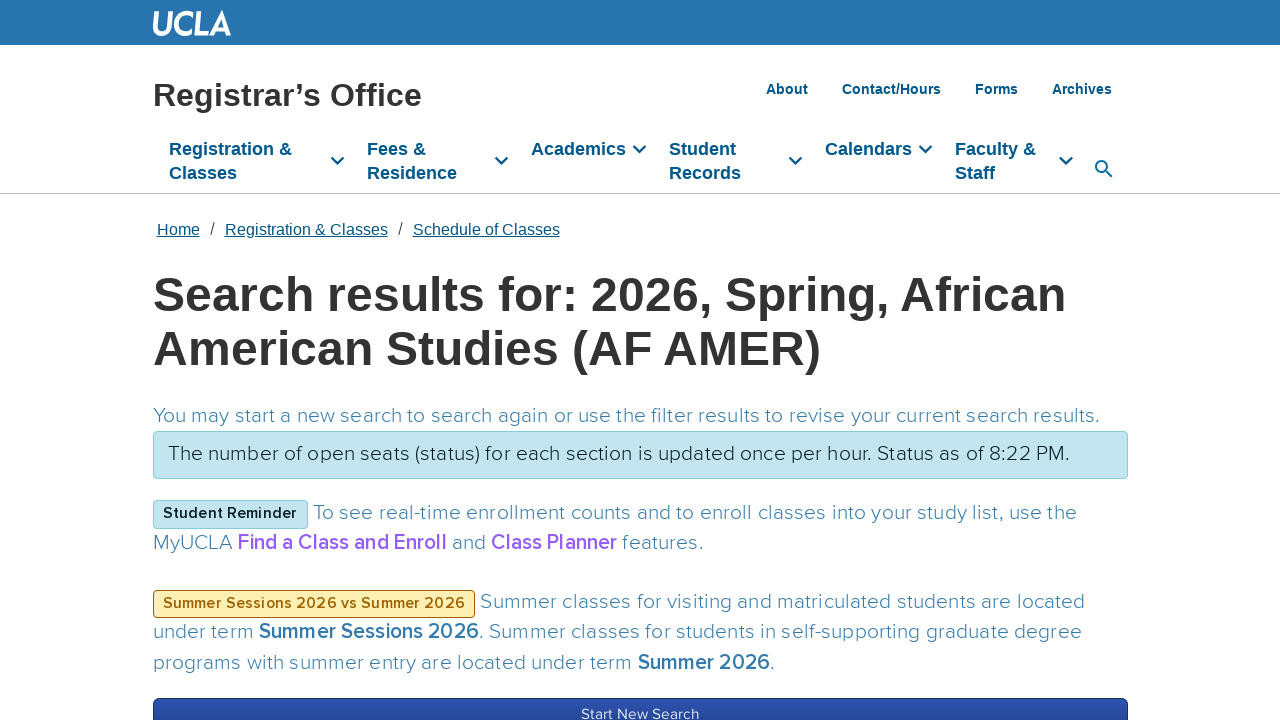

Search results container loaded
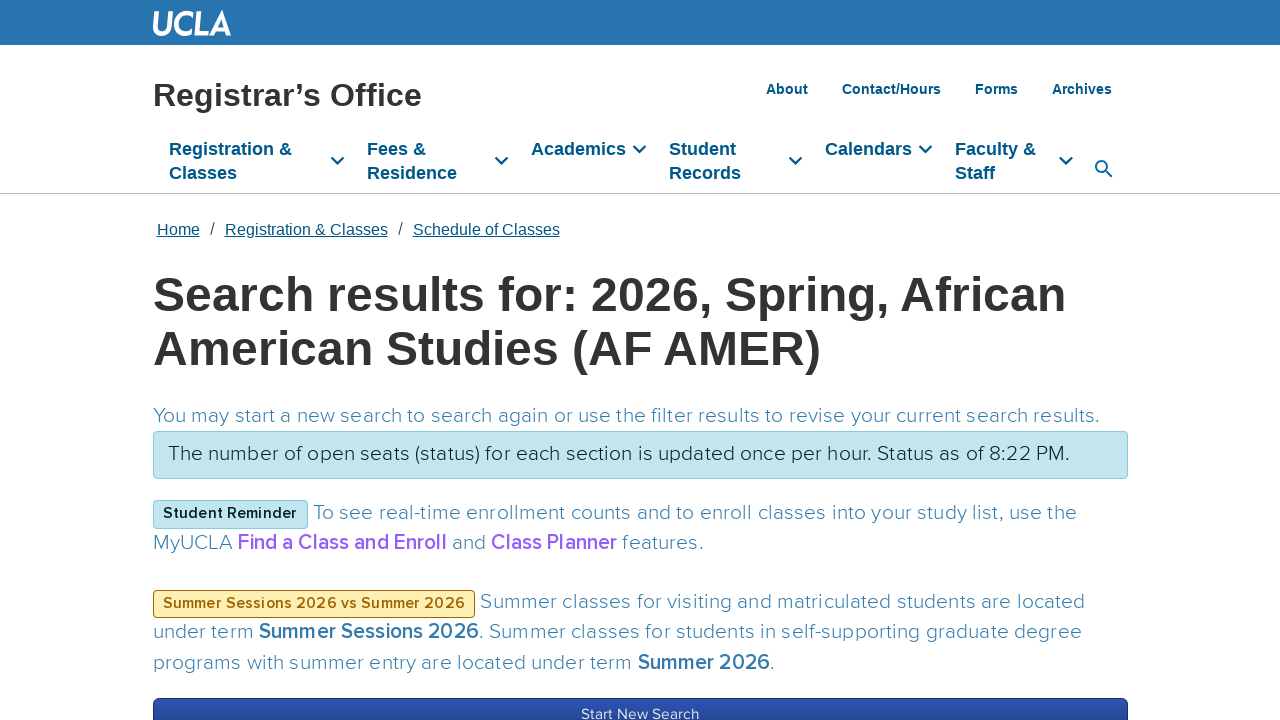

Clicked 'Expand All' to display all class sections at (640, 361) on #divExpandAll
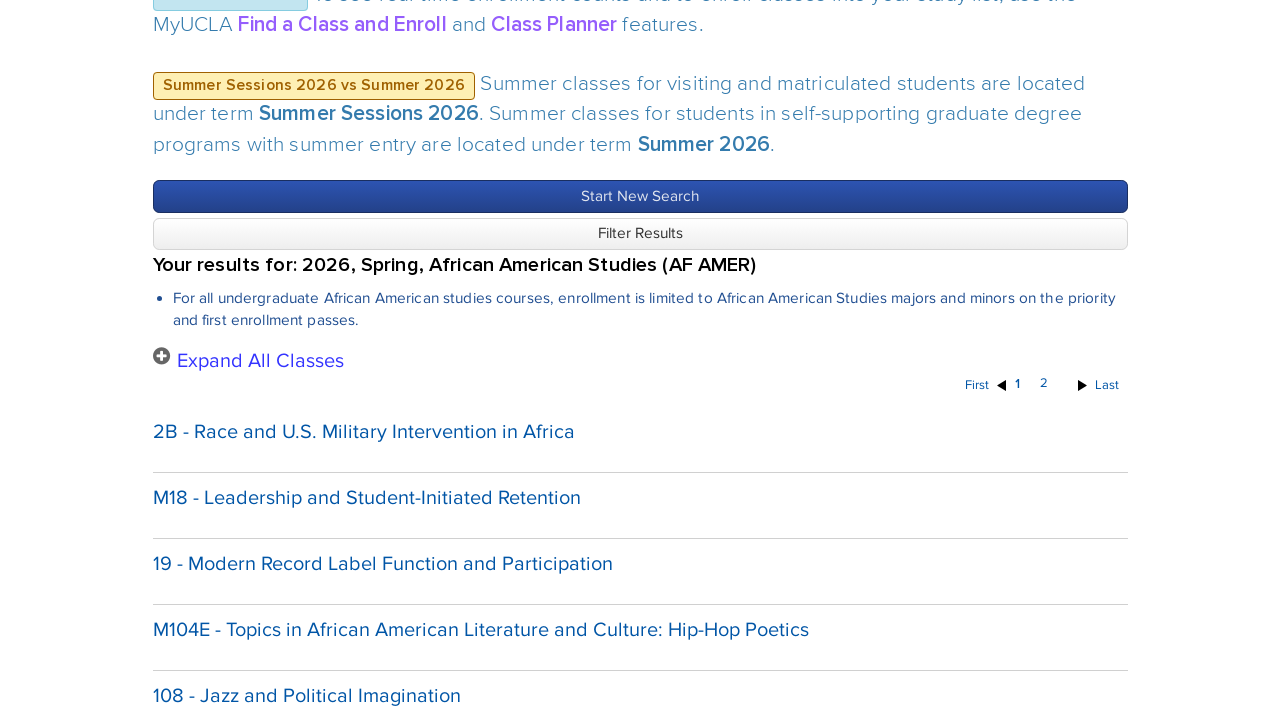

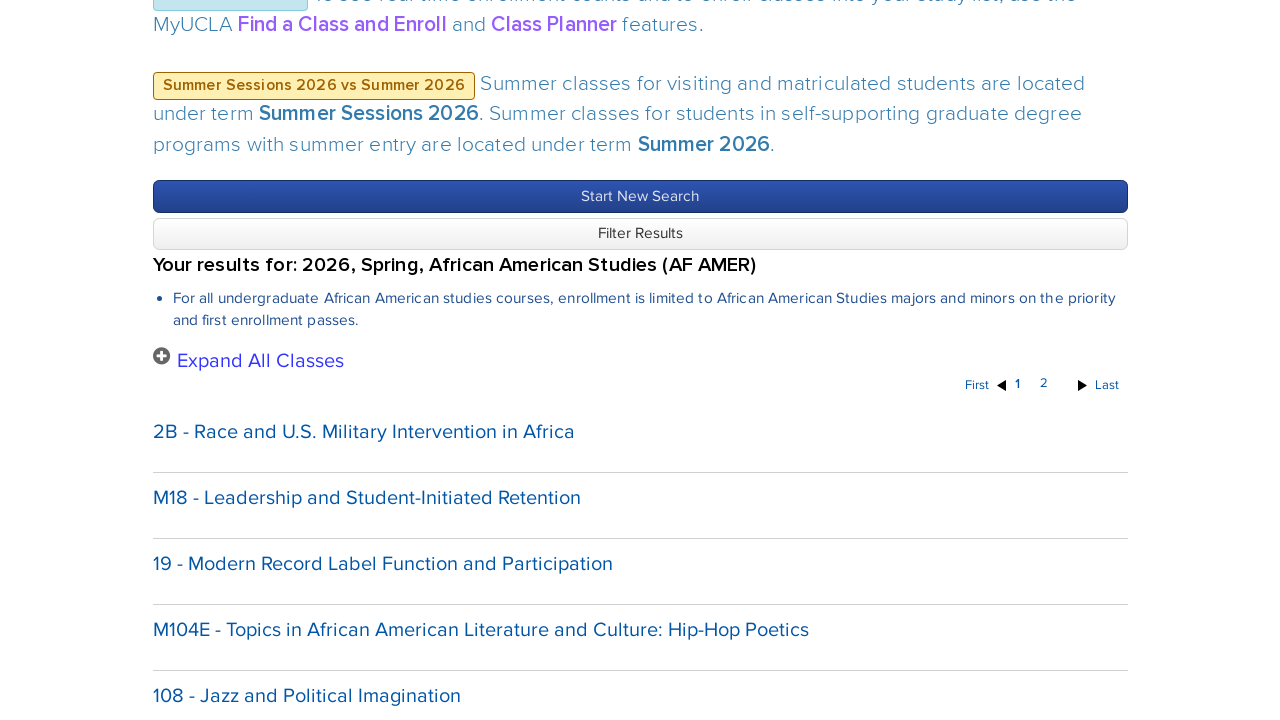